Tests A/B test opt-out by first visiting the main page, adding an opt-out cookie, then navigating to the A/B test page and verifying it shows "No A/B Test"

Starting URL: http://the-internet.herokuapp.com

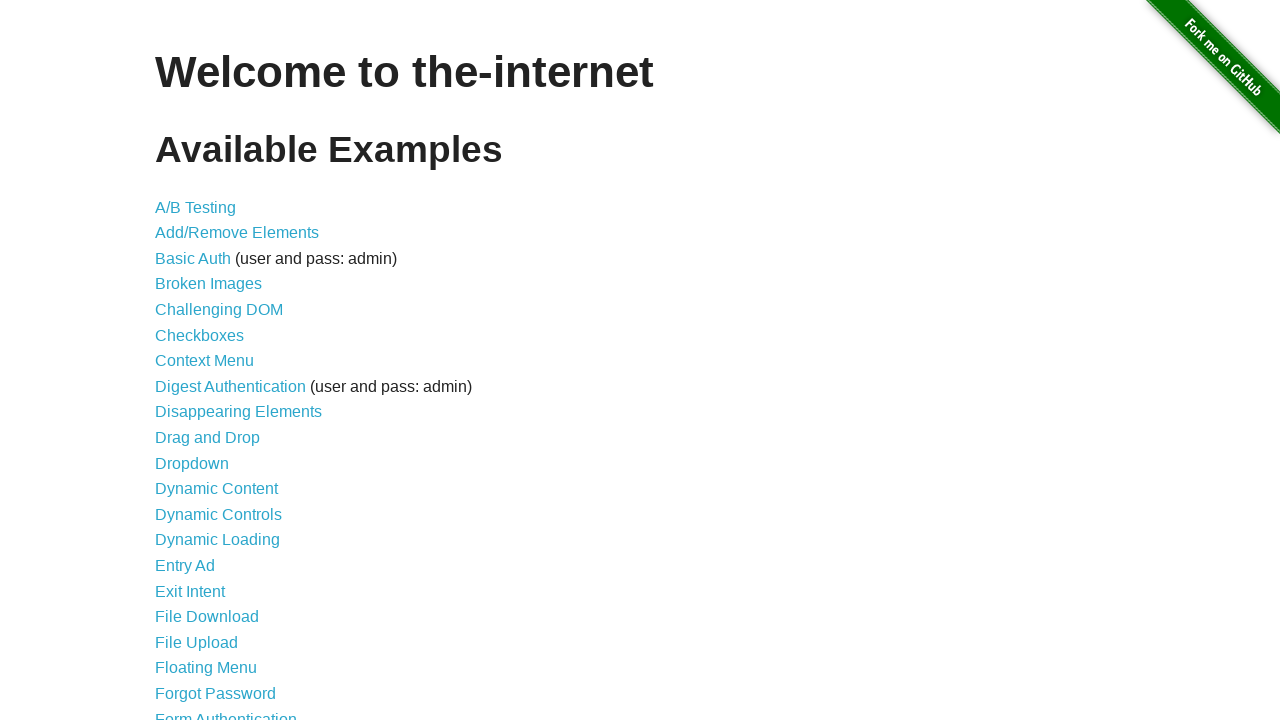

Added optimizelyOptOut cookie to context
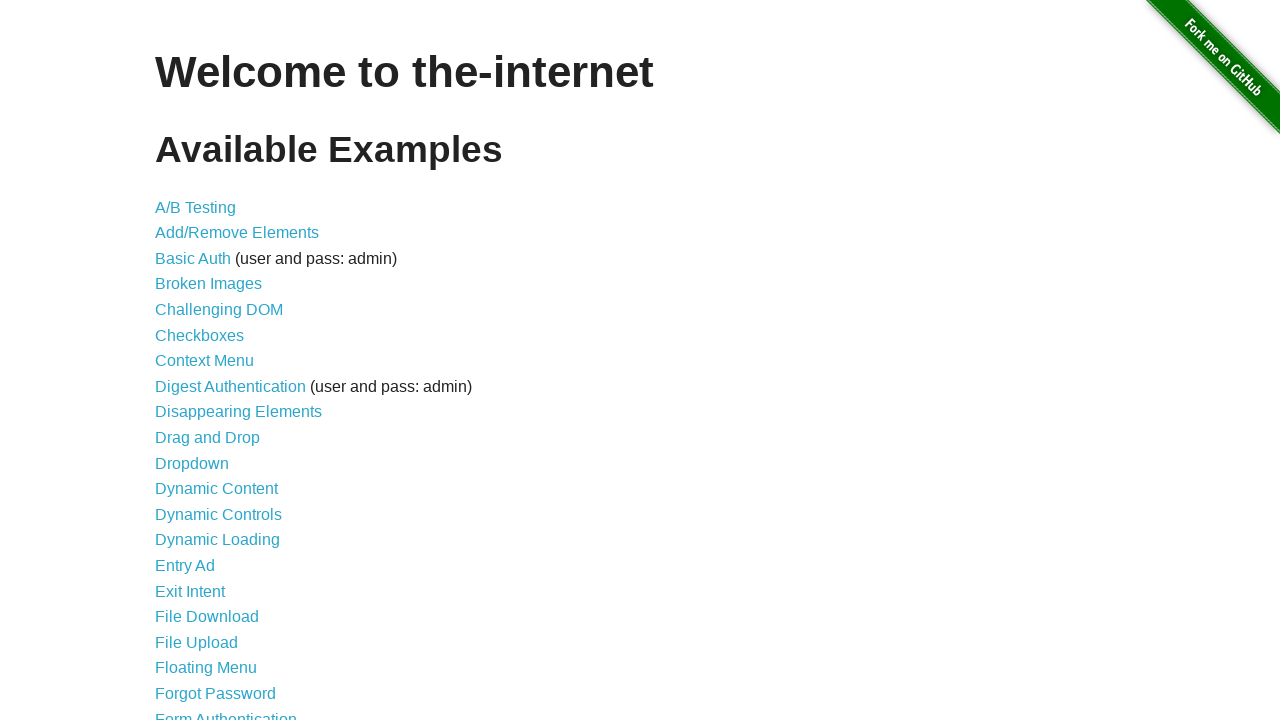

Navigated to A/B test page
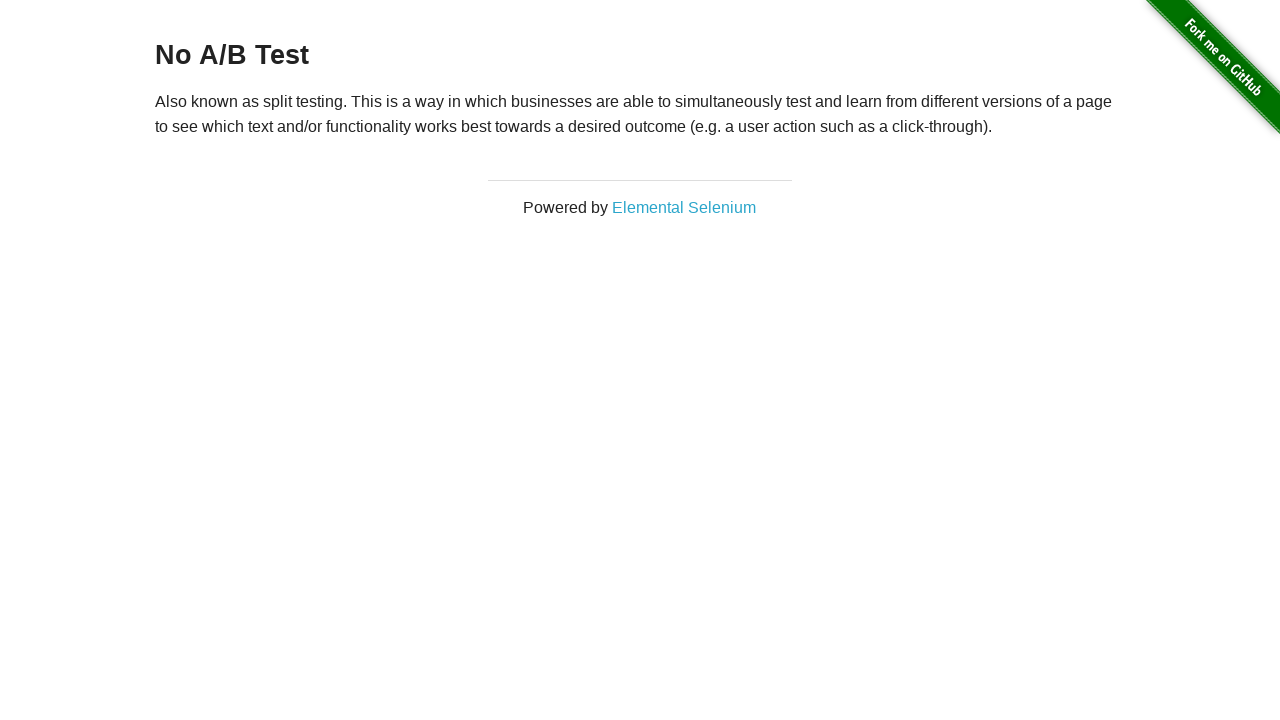

Retrieved heading text from A/B test page
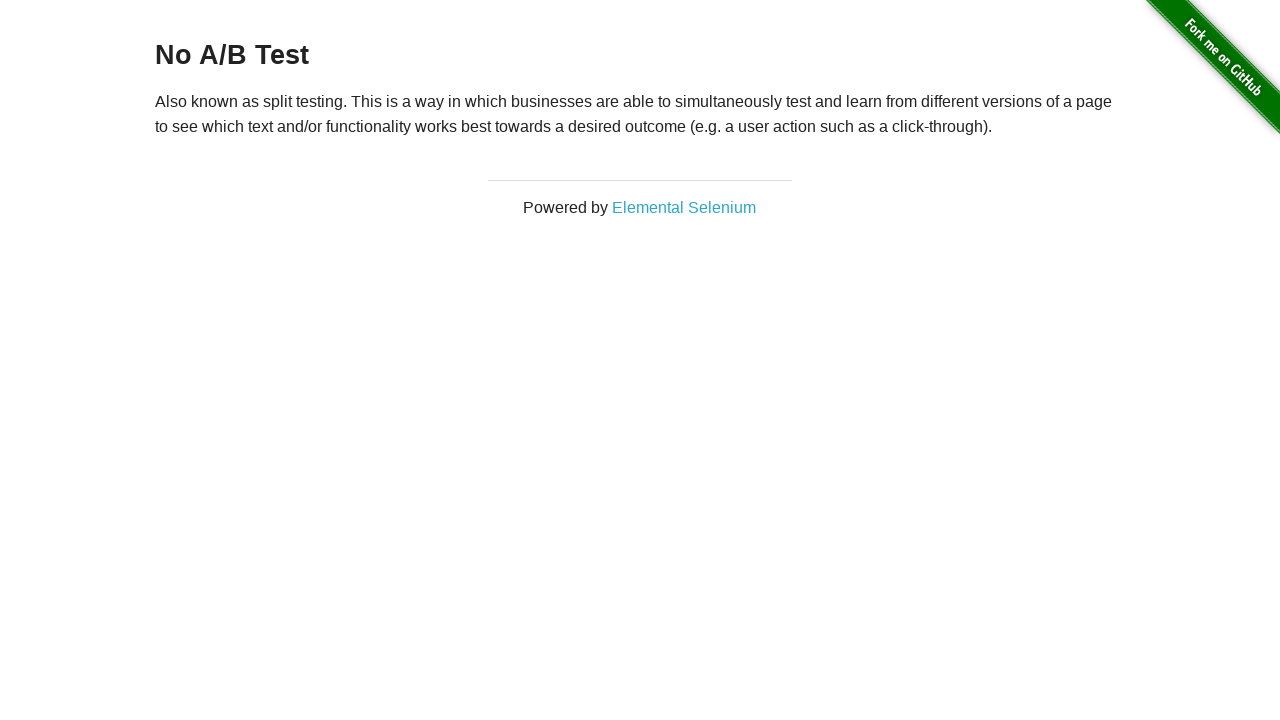

Verified heading starts with 'No A/B Test' - opt-out successful
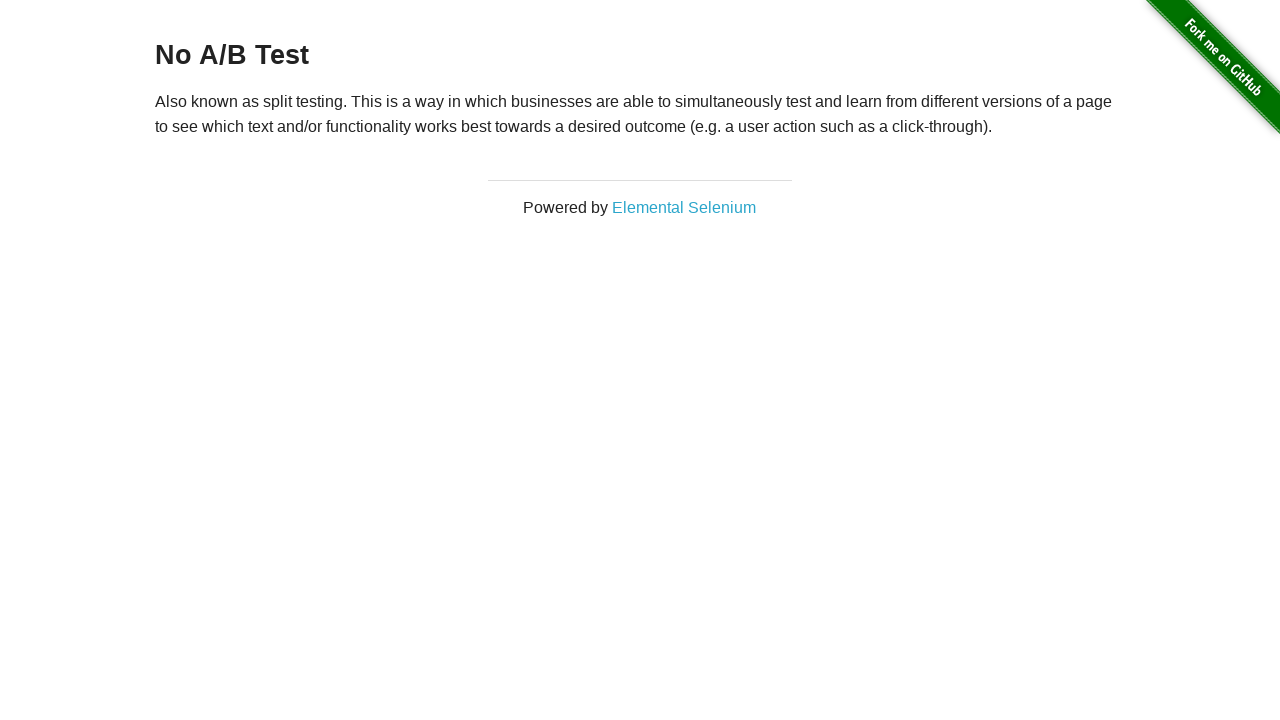

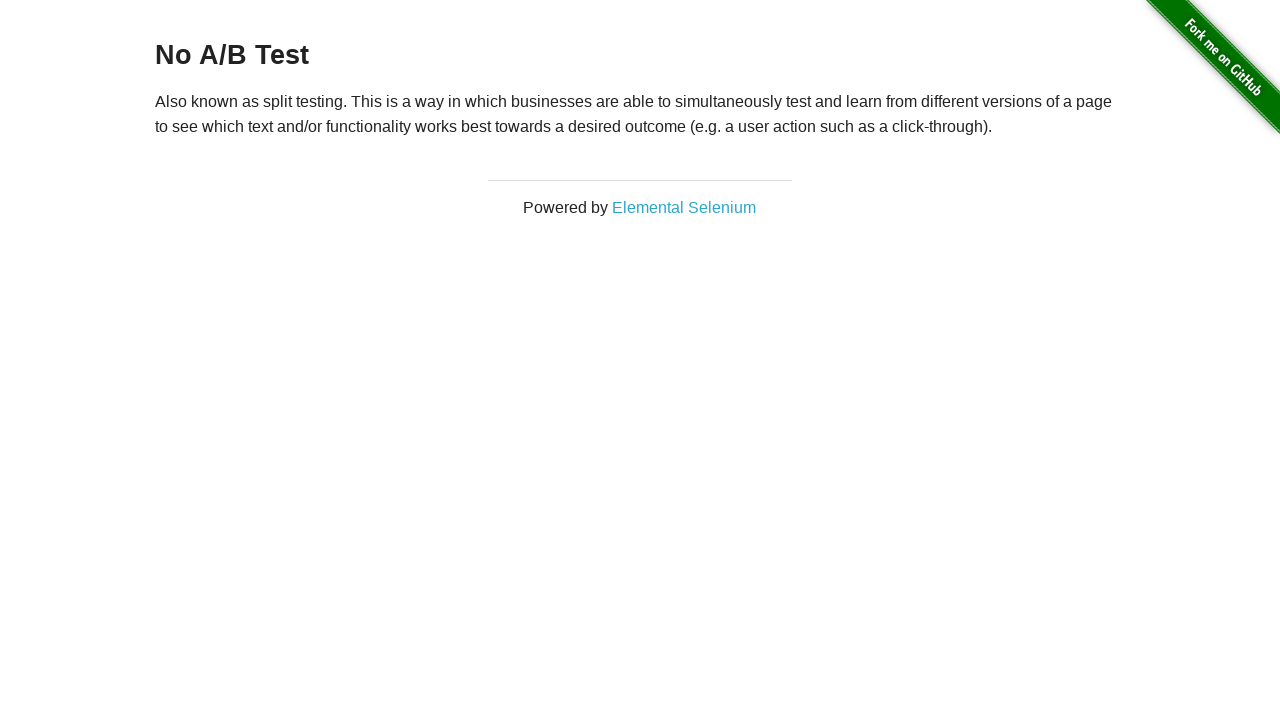